Navigates to a football statistics page and waits for the page to load

Starting URL: https://www.adamchoi.co.uk/bttsresult/detailed

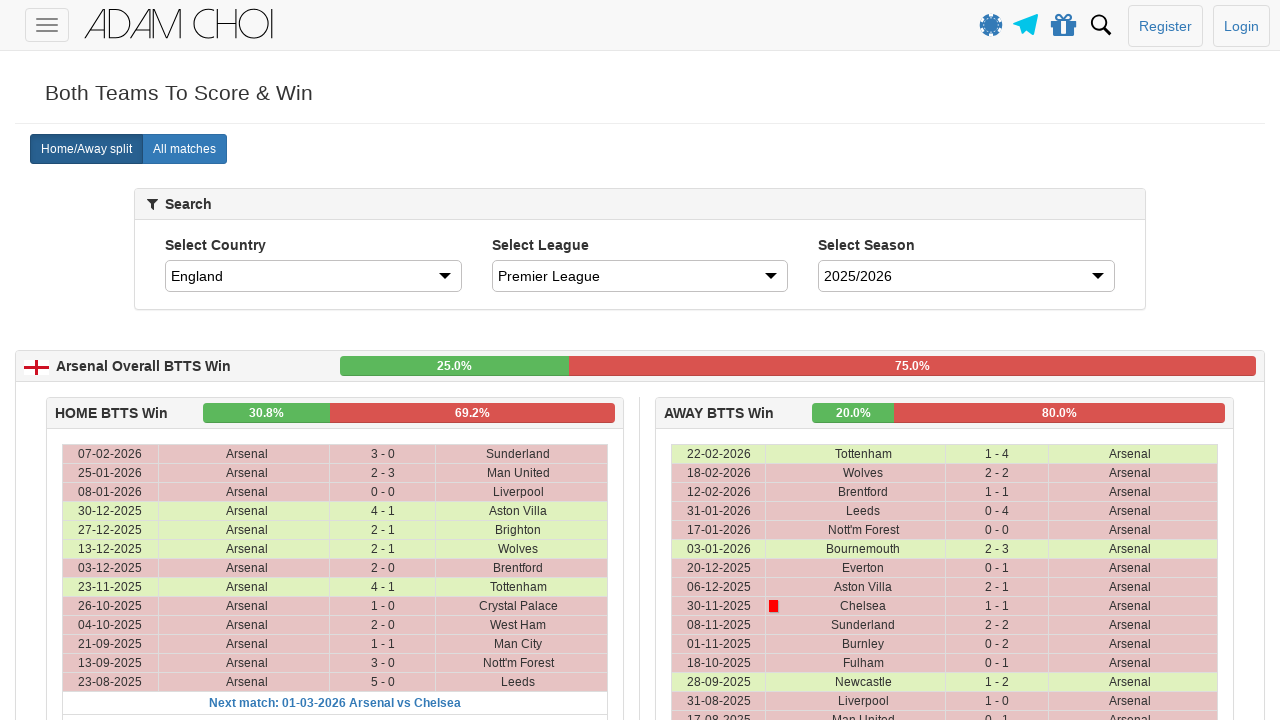

Waited for page to reach networkidle state
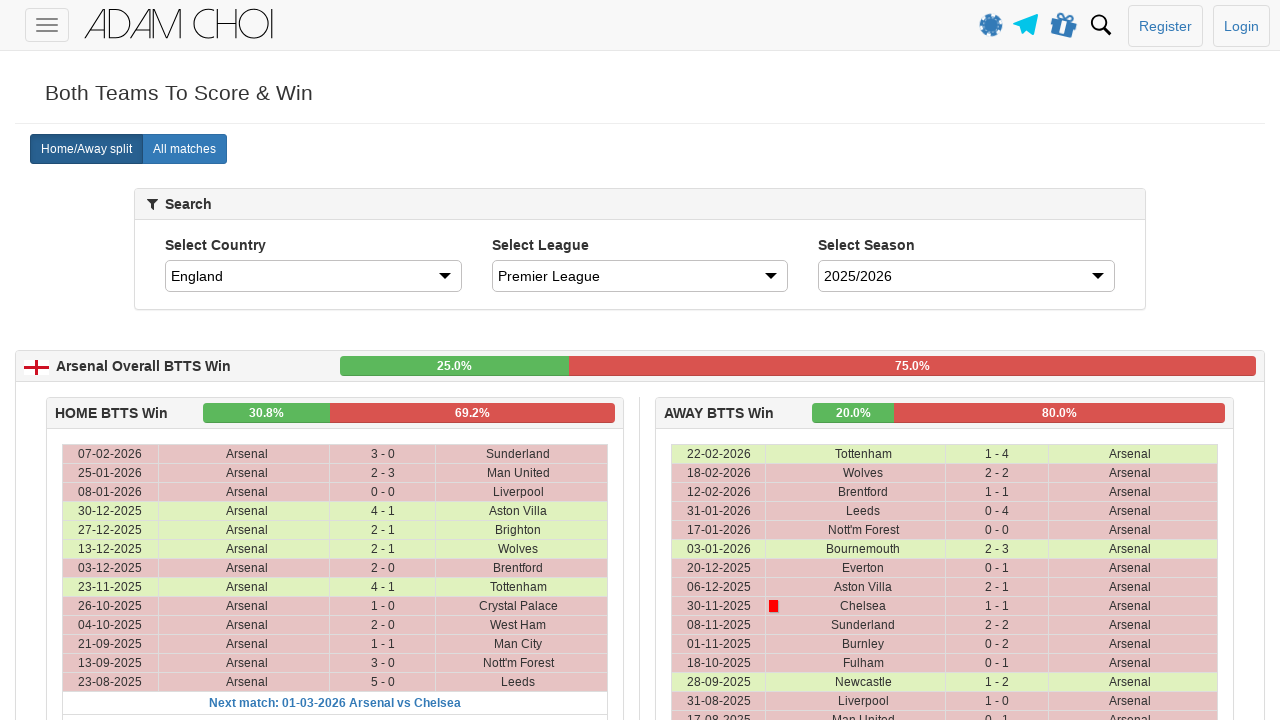

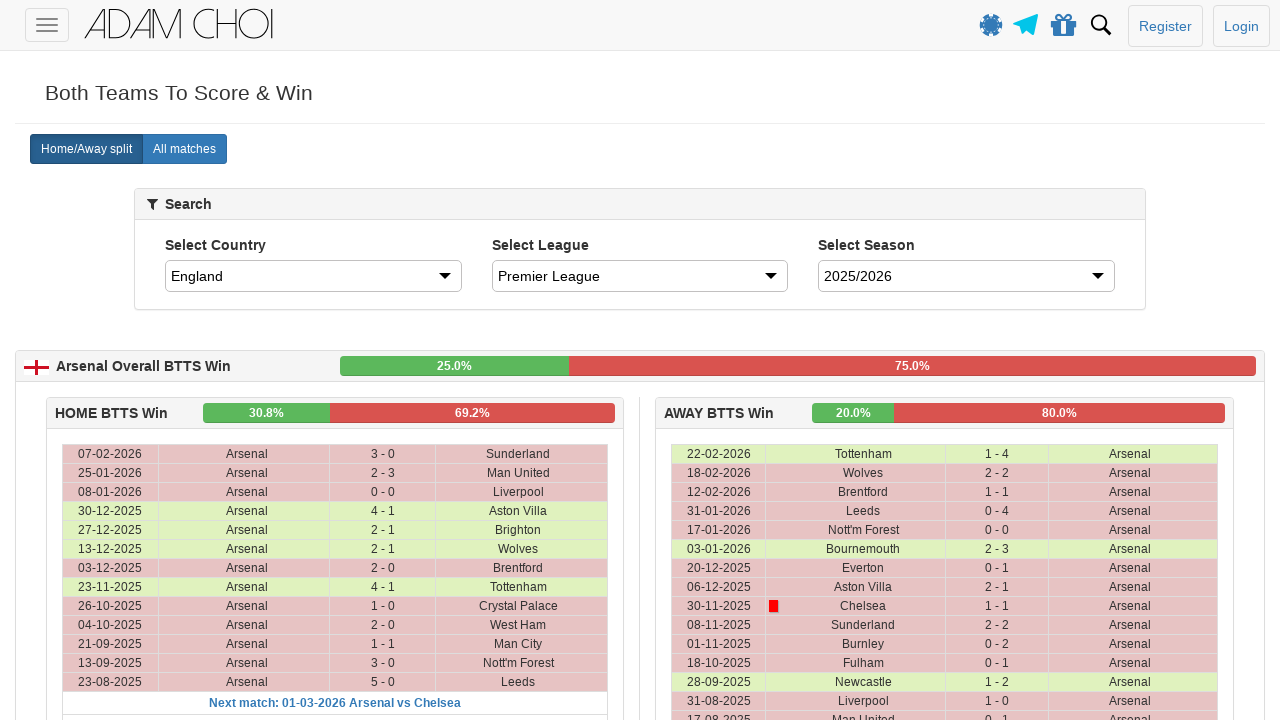